Tests a registration form by filling in first name, last name, and email fields, then submits the form and verifies the success message is displayed.

Starting URL: http://suninjuly.github.io/registration1.html

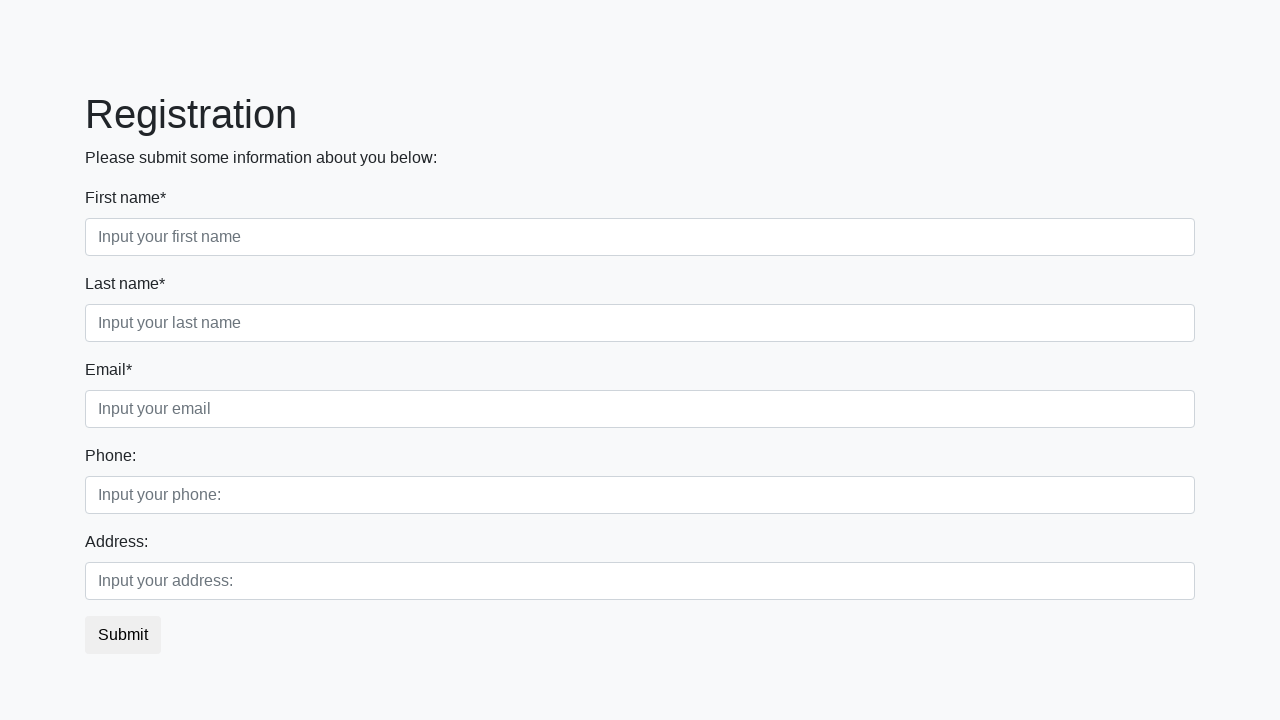

Filled first name field with 'Ivan' on .first_block .form-control.first
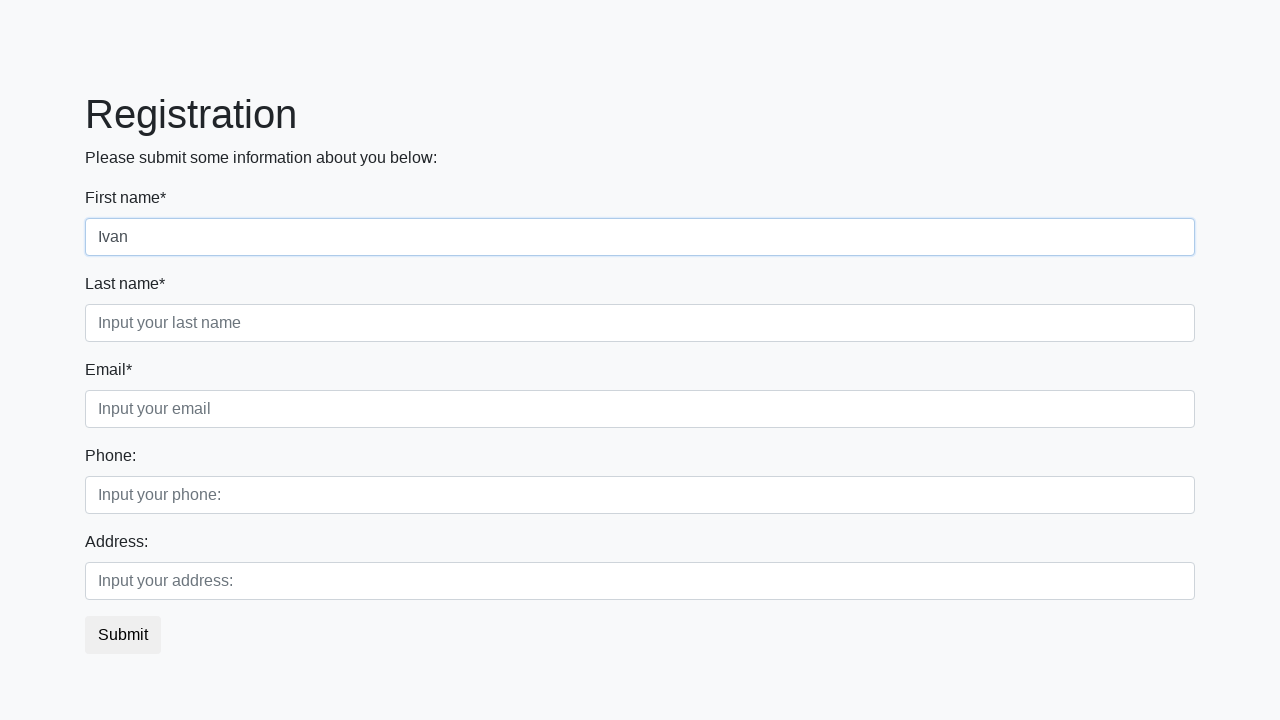

Filled last name field with 'Petrov' on .first_block .form-control.second
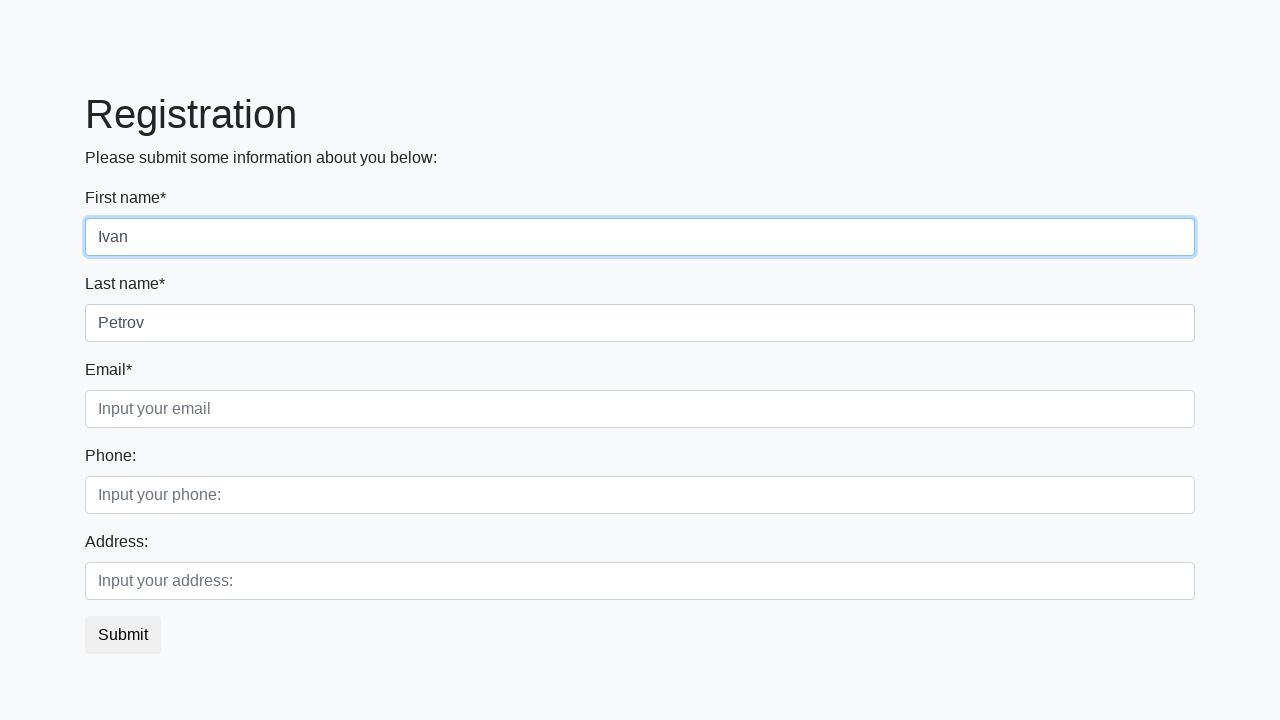

Filled email field with 'petrov@gmail.com' on .first_block .form-control.third
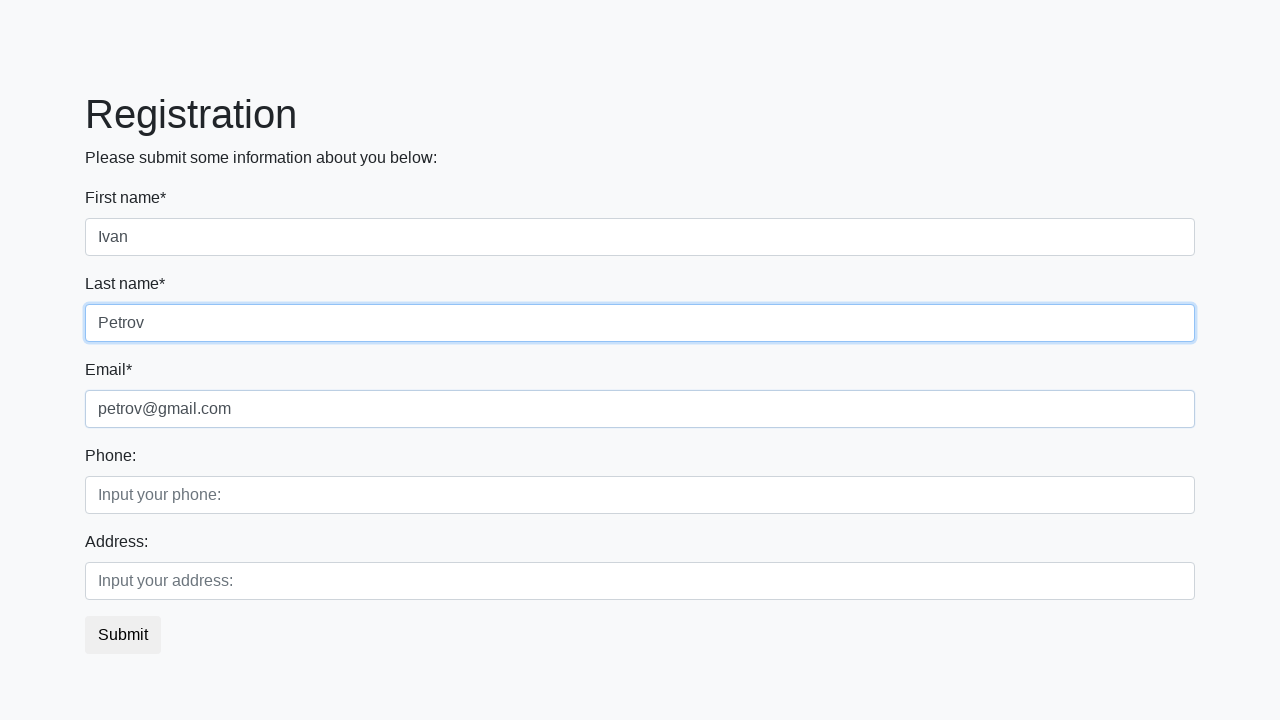

Clicked submit button to register at (123, 635) on button.btn
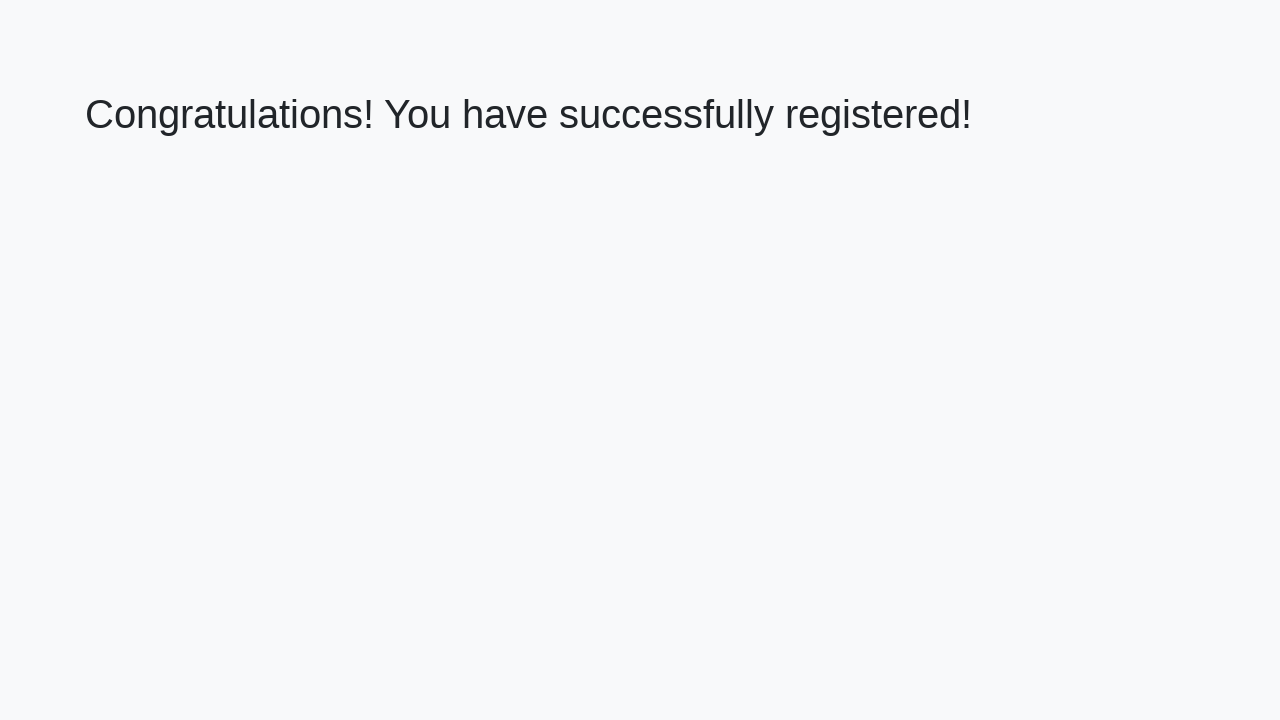

Success message loaded
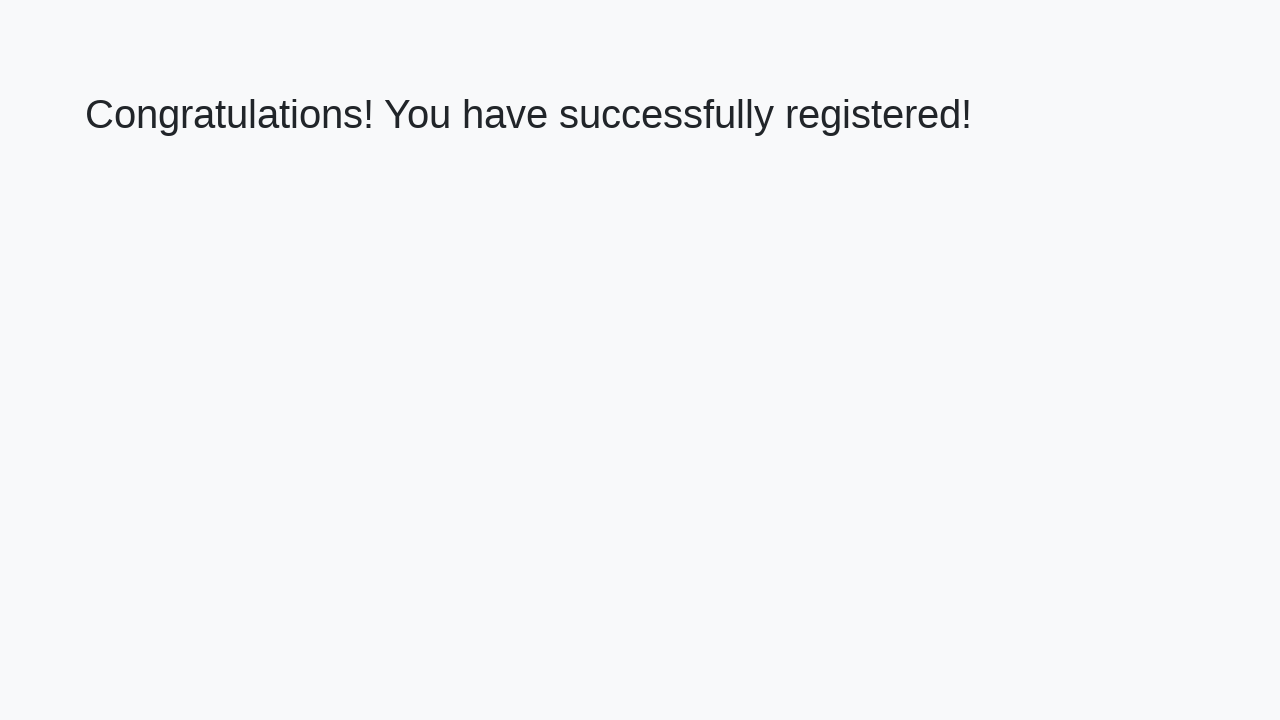

Retrieved success message text
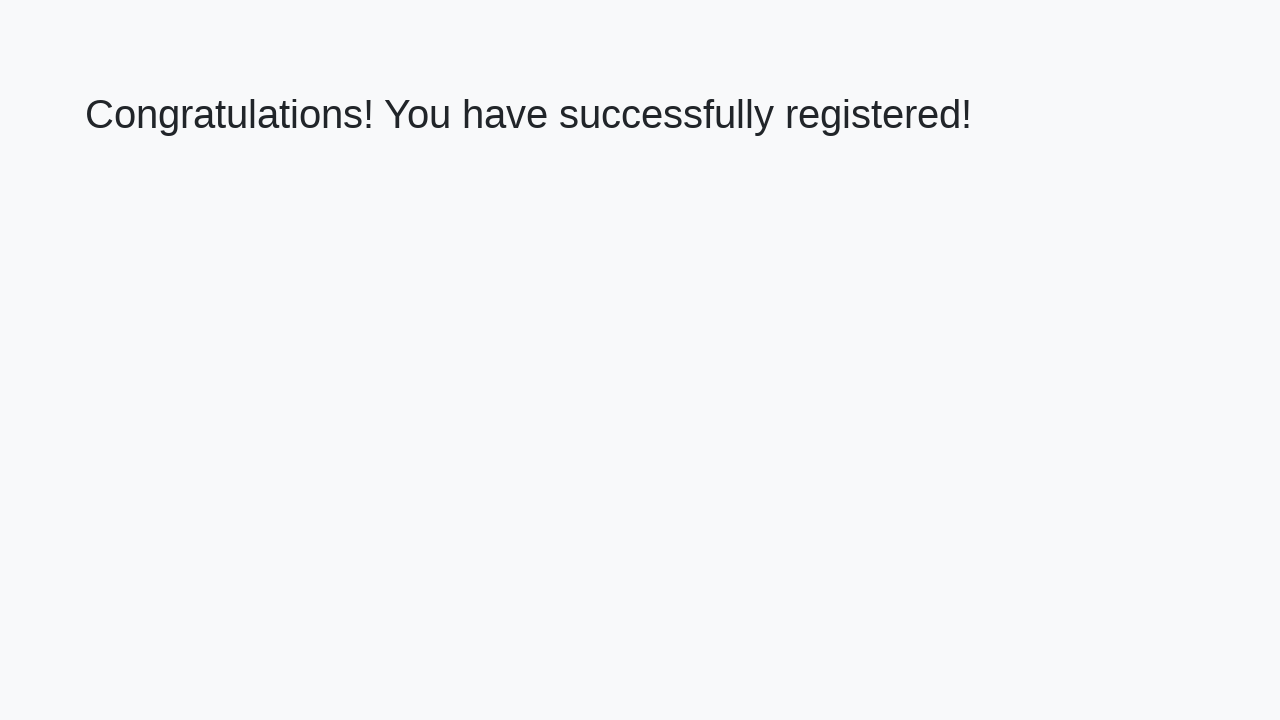

Verified success message: 'Congratulations! You have successfully registered!'
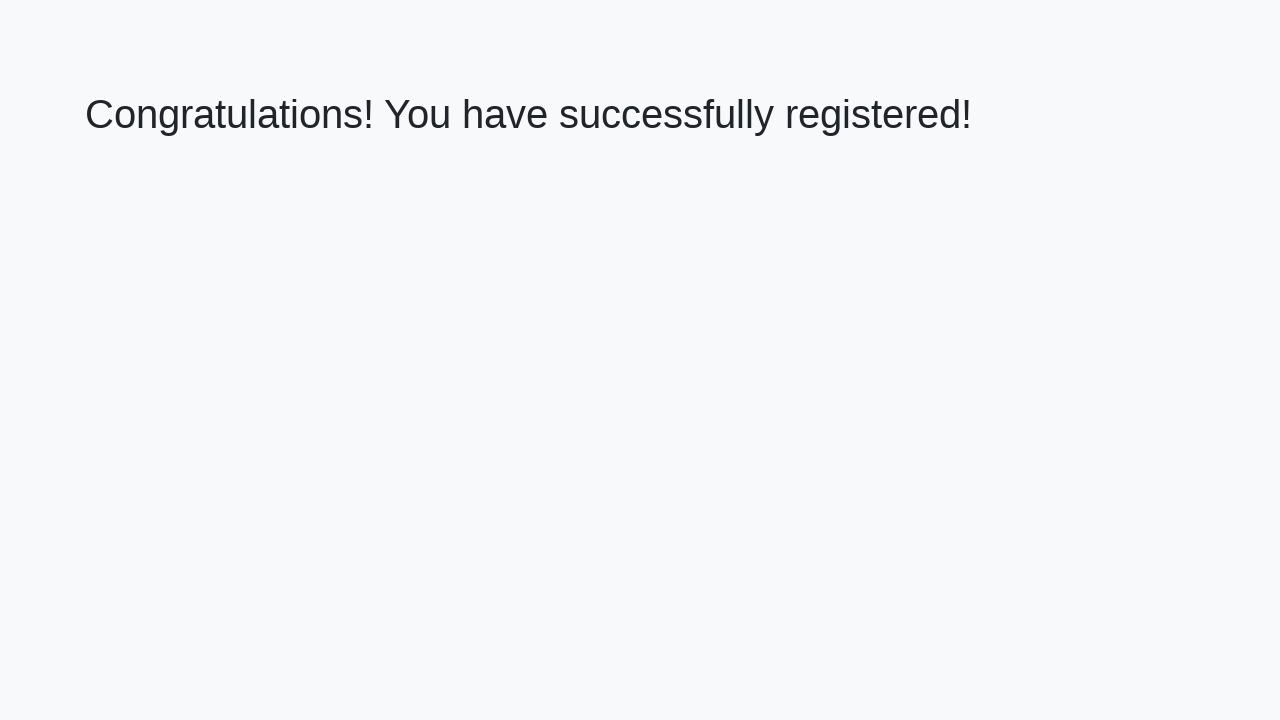

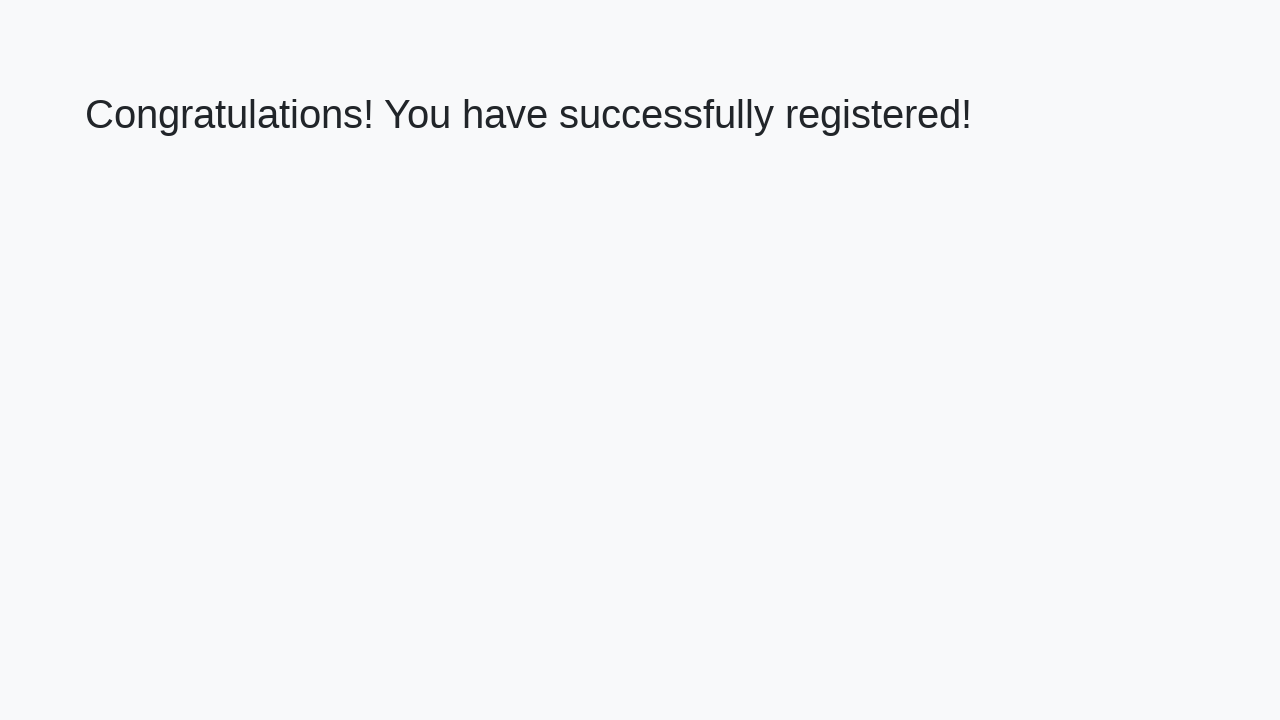